Tests key press detection by sending keyboard keys and verifying the result display

Starting URL: https://the-internet.herokuapp.com/key_presses

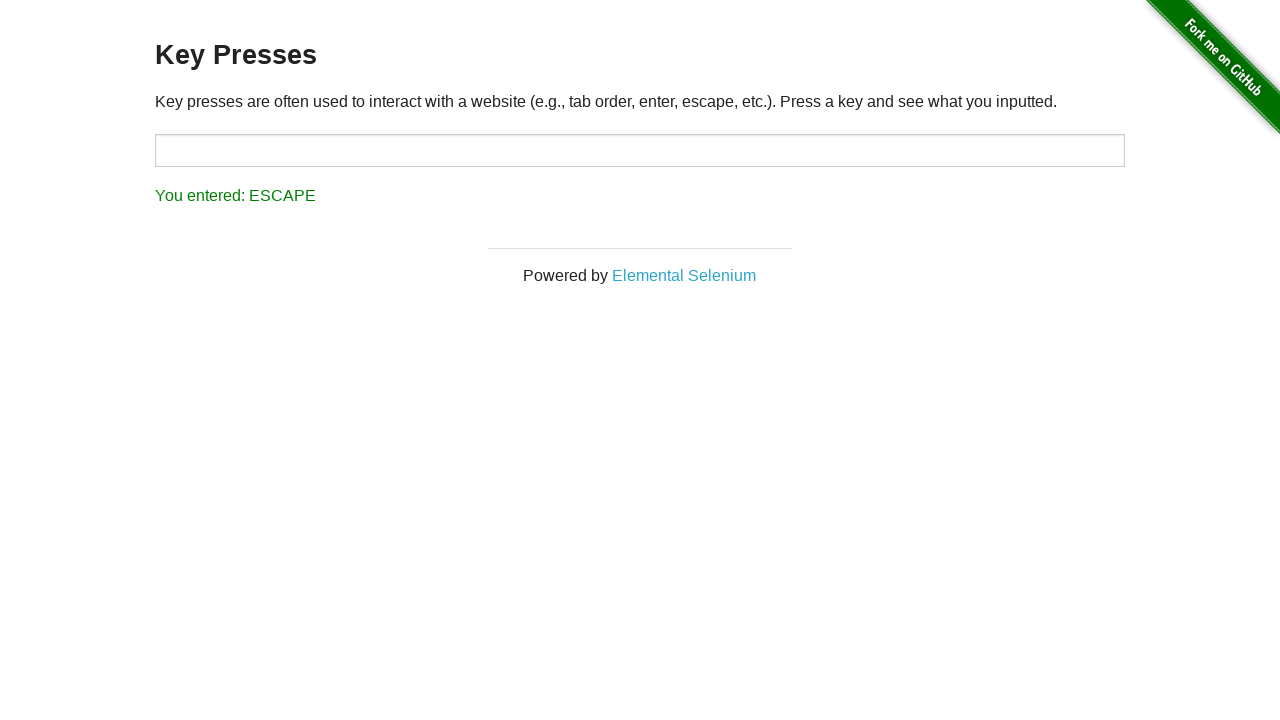

Waited for input field to be available
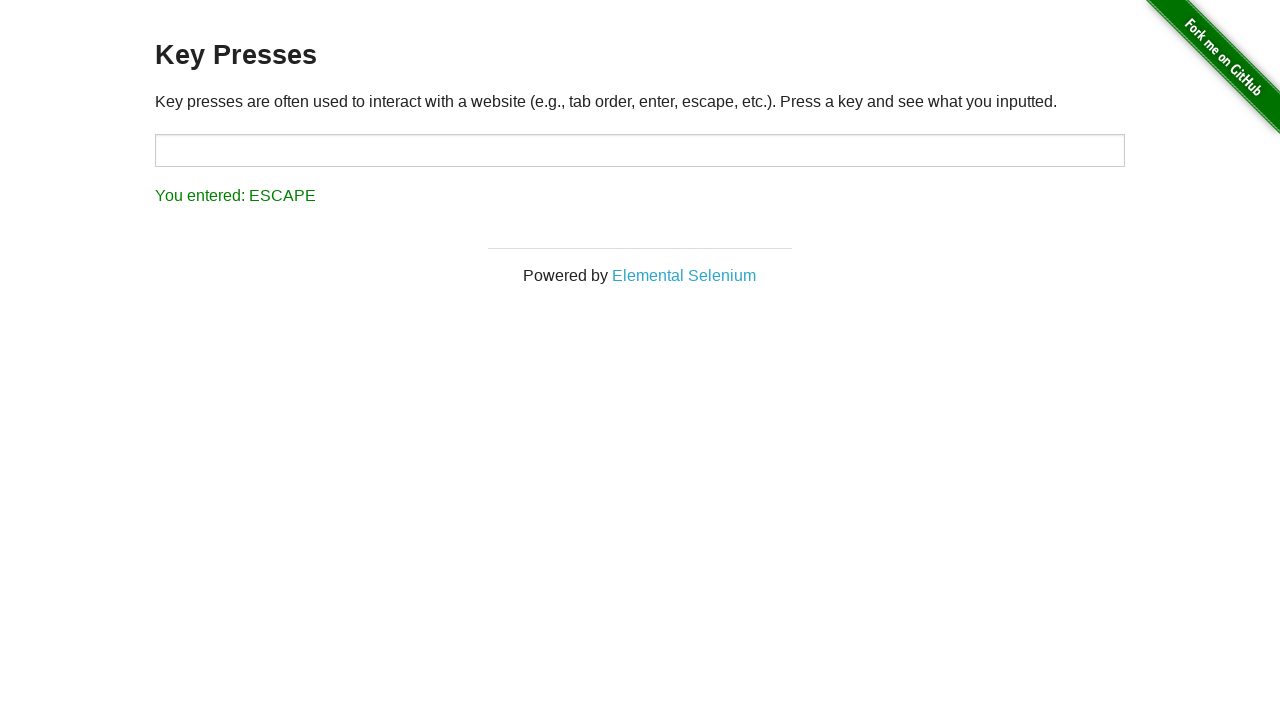

Pressed Backspace key on #target
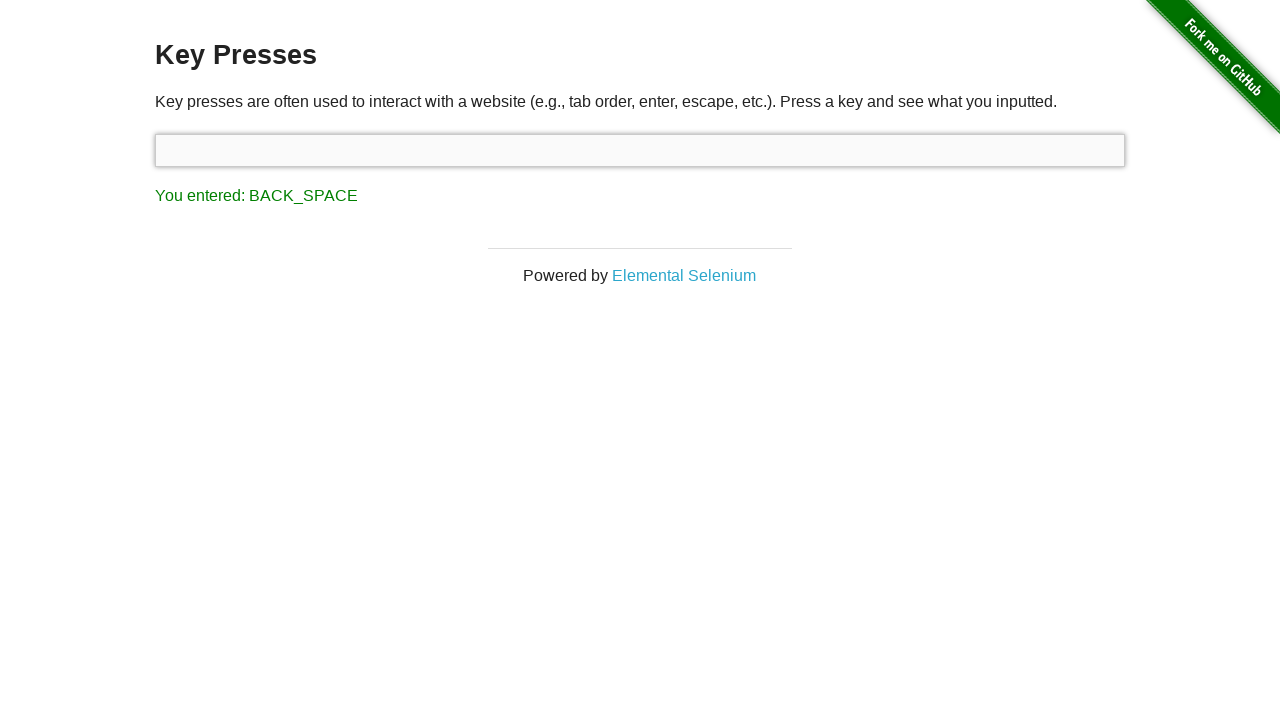

Verified that Backspace key press was detected and displayed
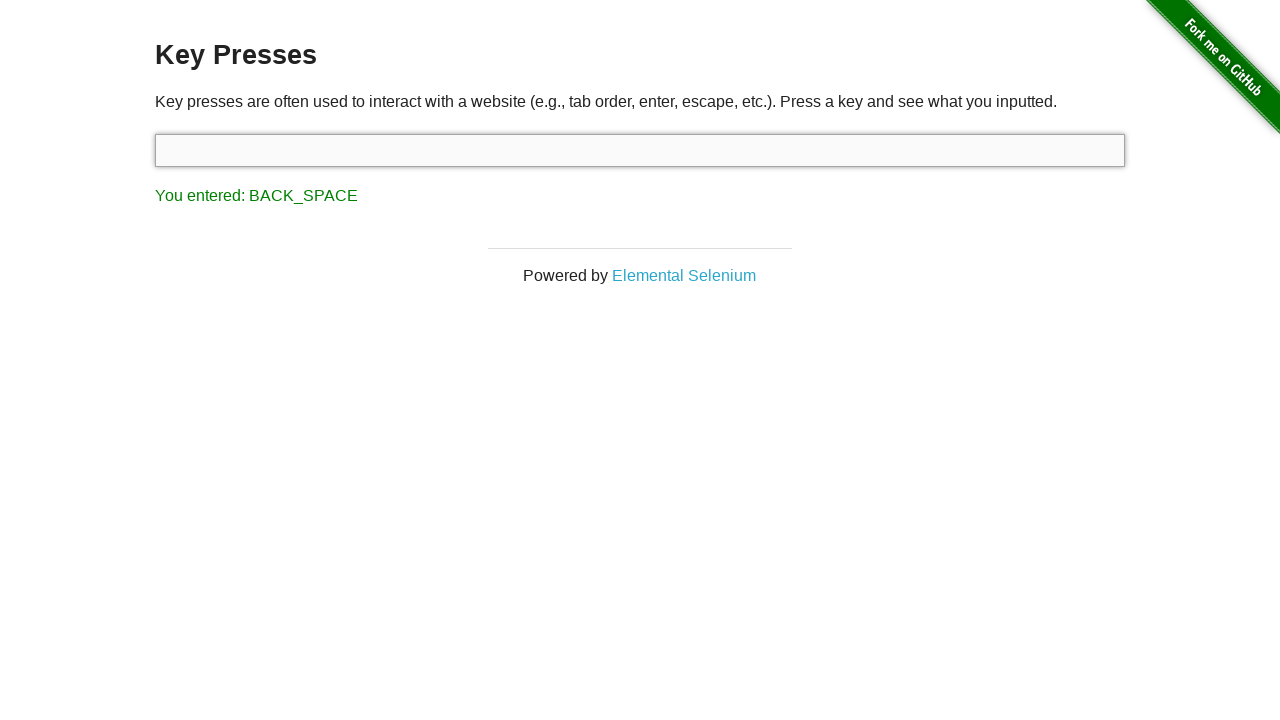

Pressed Alt key on #target
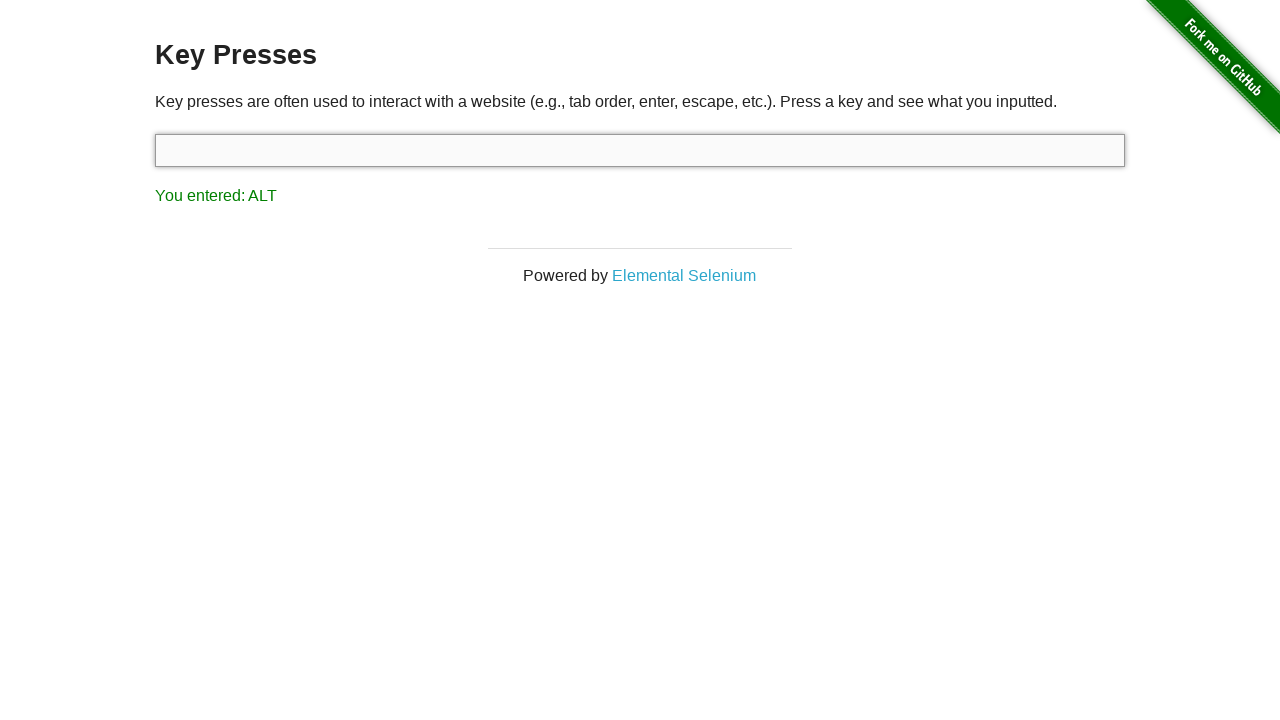

Verified that Alt key press was detected and displayed
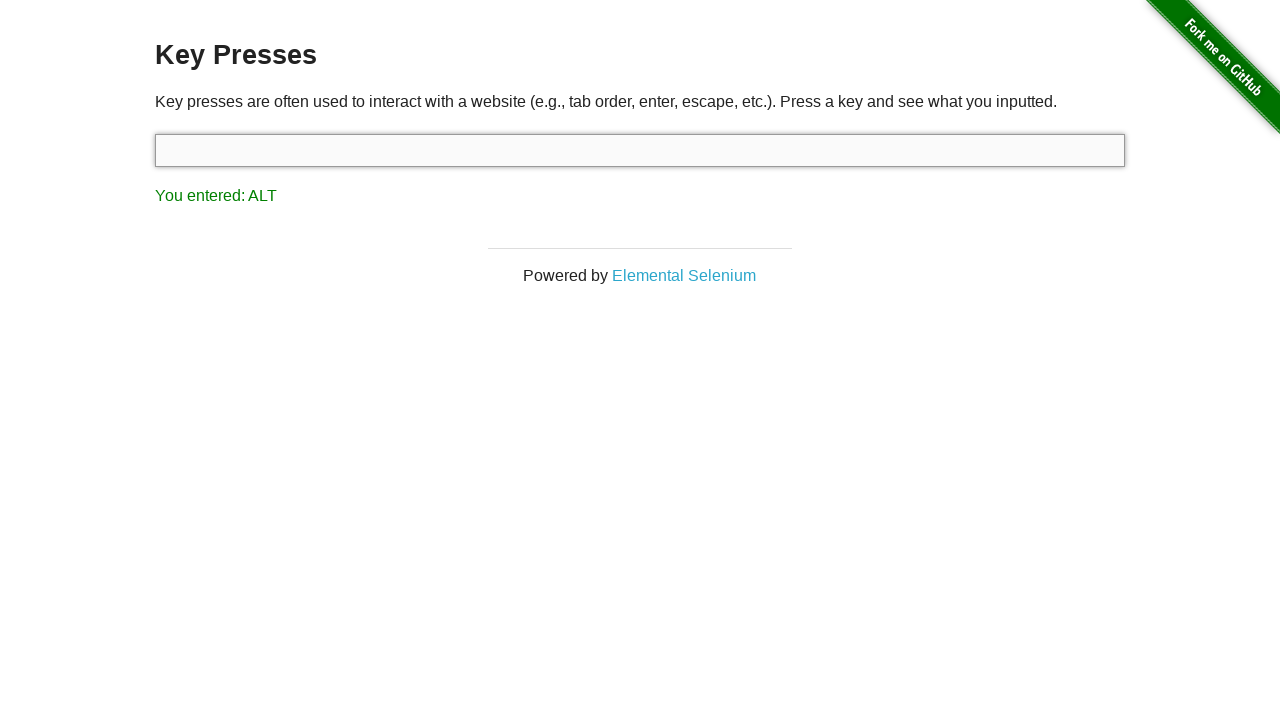

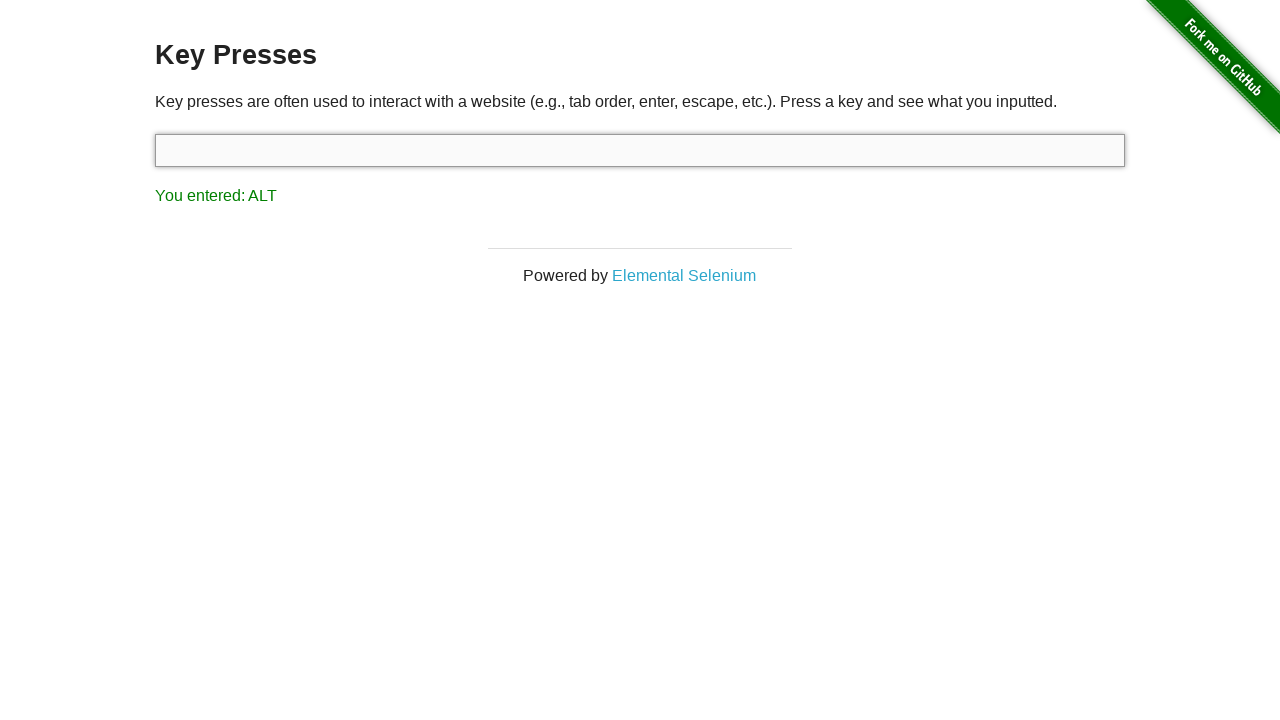